Tests the jQuery UI Spinner enable/disable functionality by clicking a toggle button to change the spinner's enabled state

Starting URL: https://jqueryui.com/

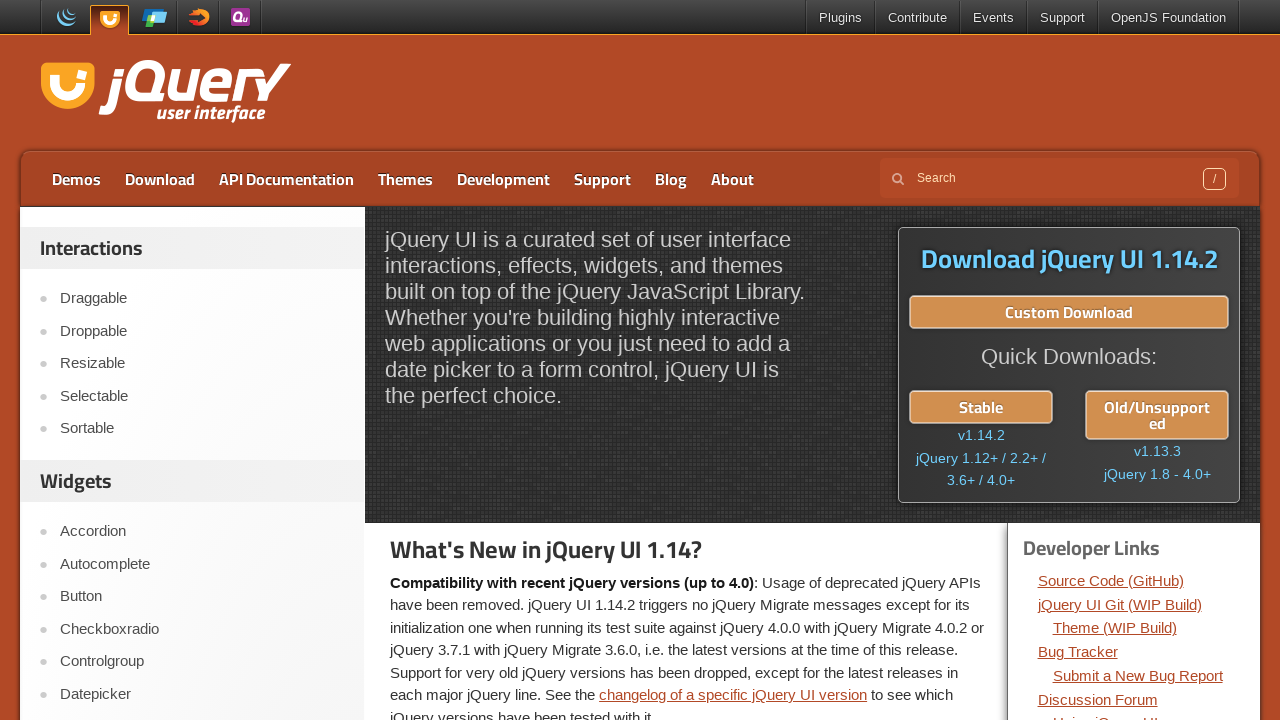

Clicked on Spinner link to navigate to Spinner demo page at (202, 360) on text=Spinner
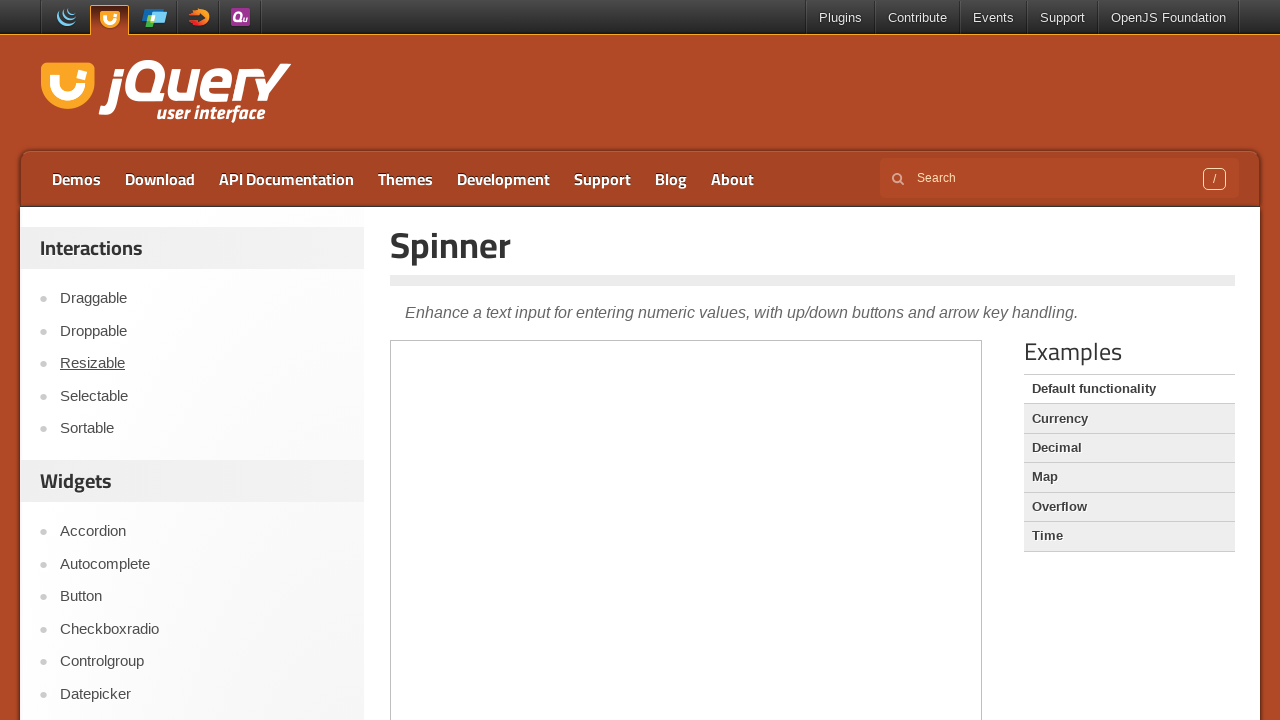

Demo frame loaded successfully
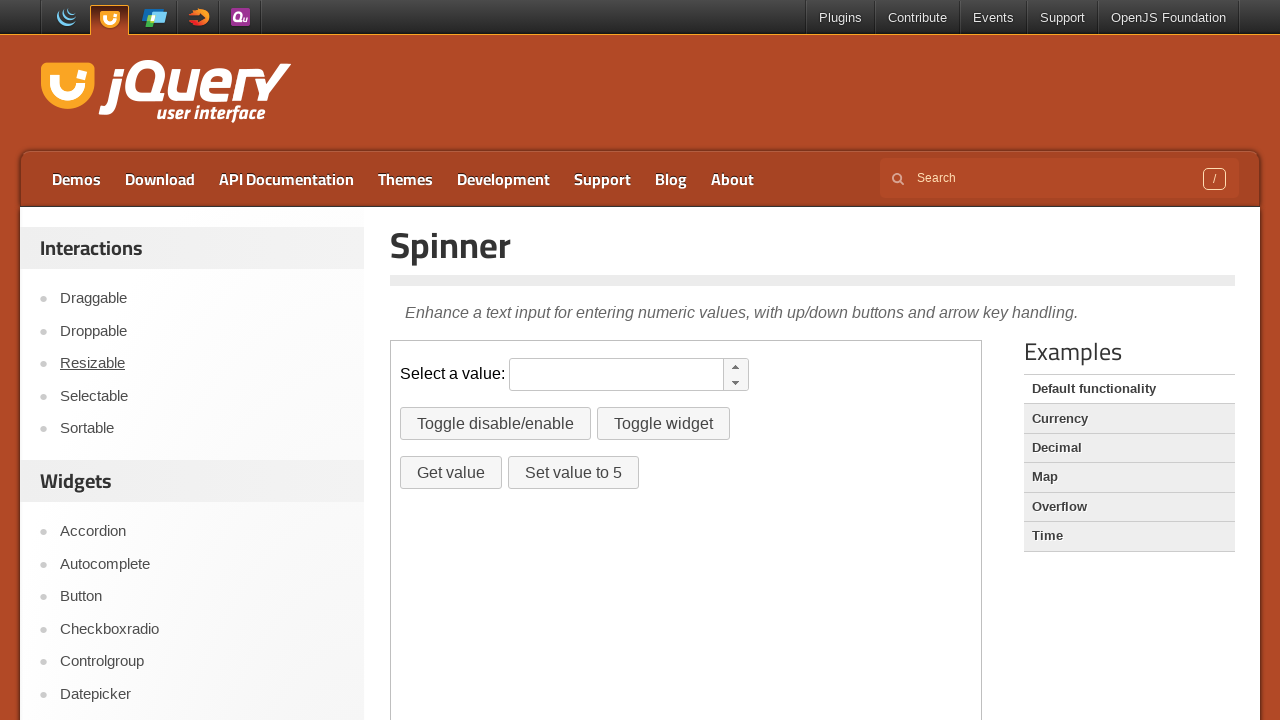

Located the demo iframe
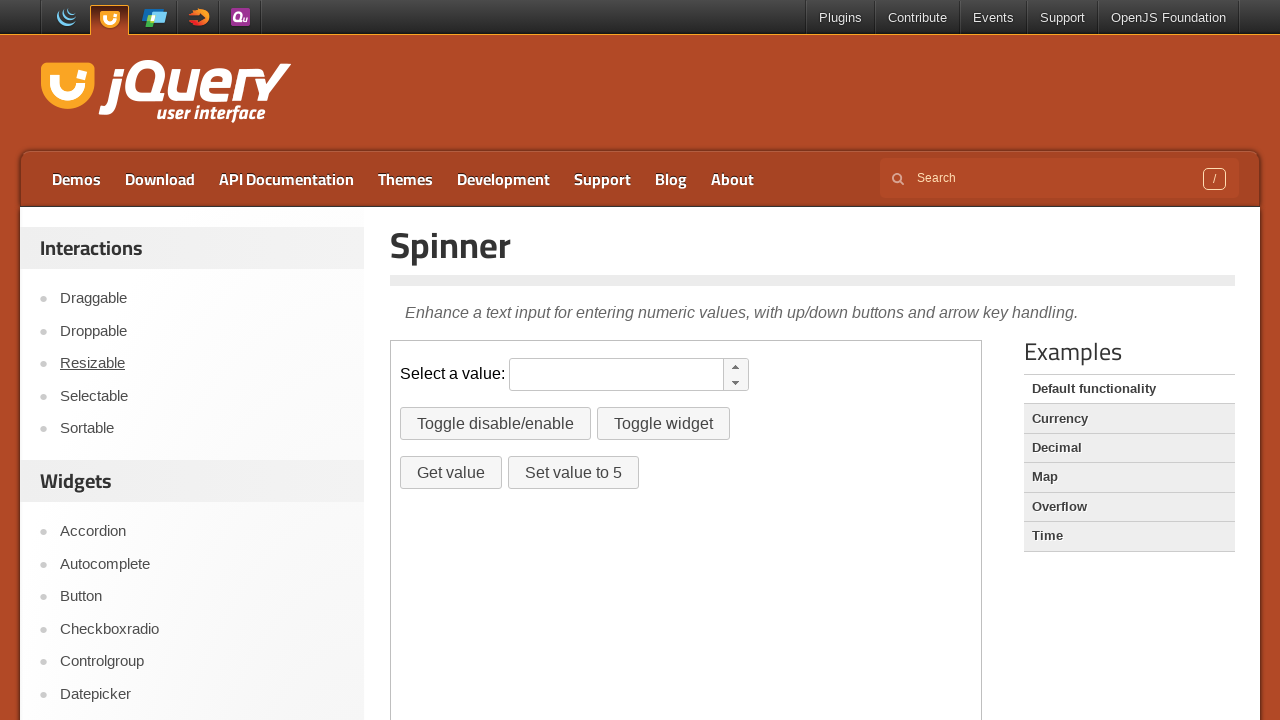

Clicked disable button to disable the spinner at (496, 424) on .demo-frame >> internal:control=enter-frame >> #disable
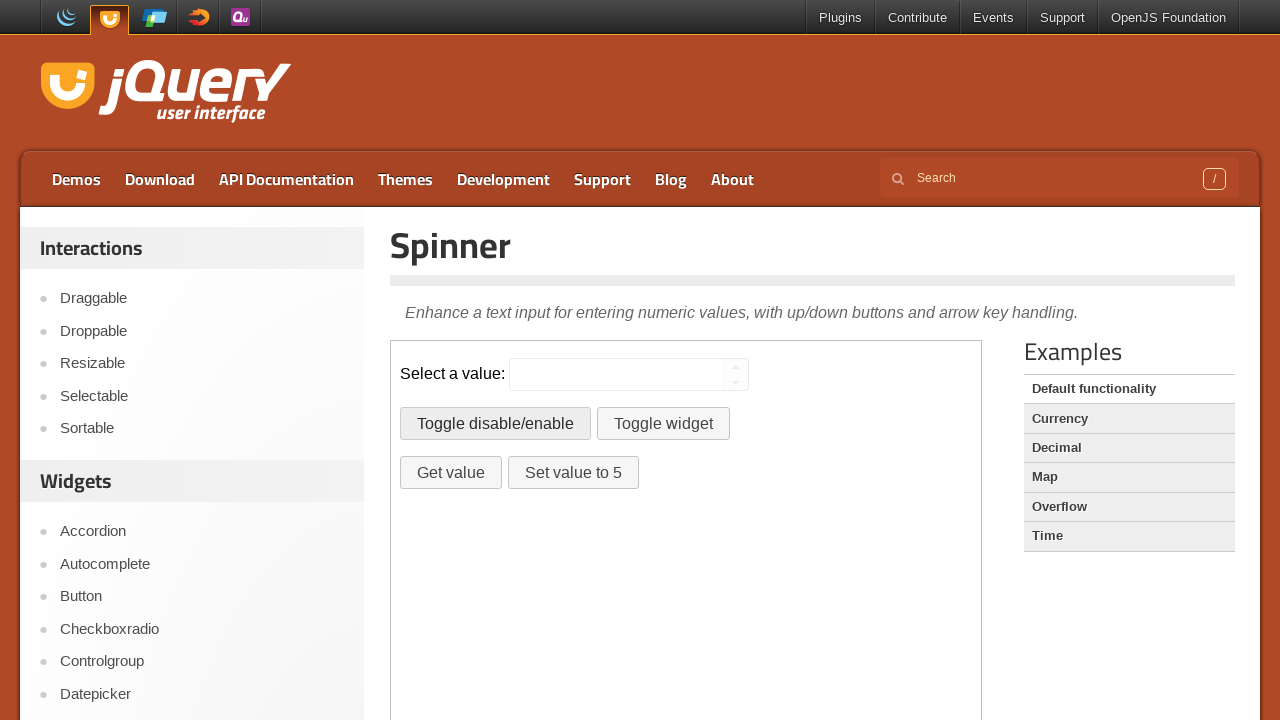

Clicked disable button again to re-enable the spinner at (496, 424) on .demo-frame >> internal:control=enter-frame >> #disable
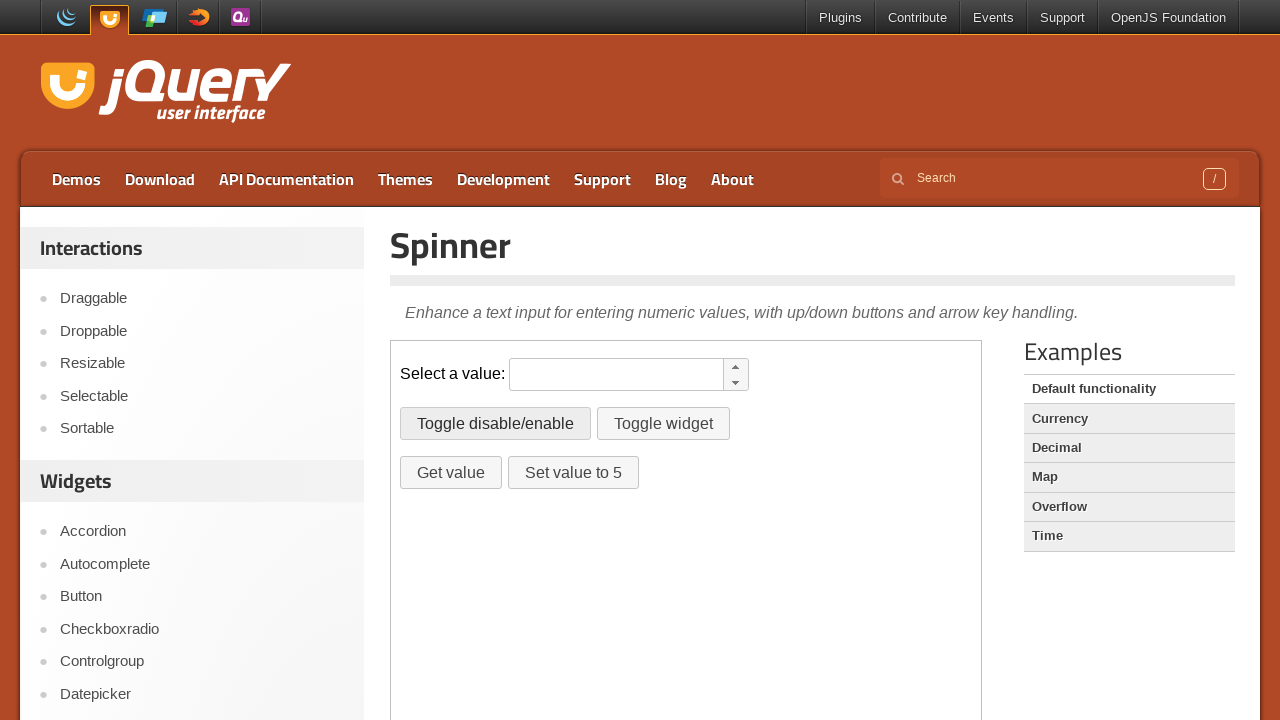

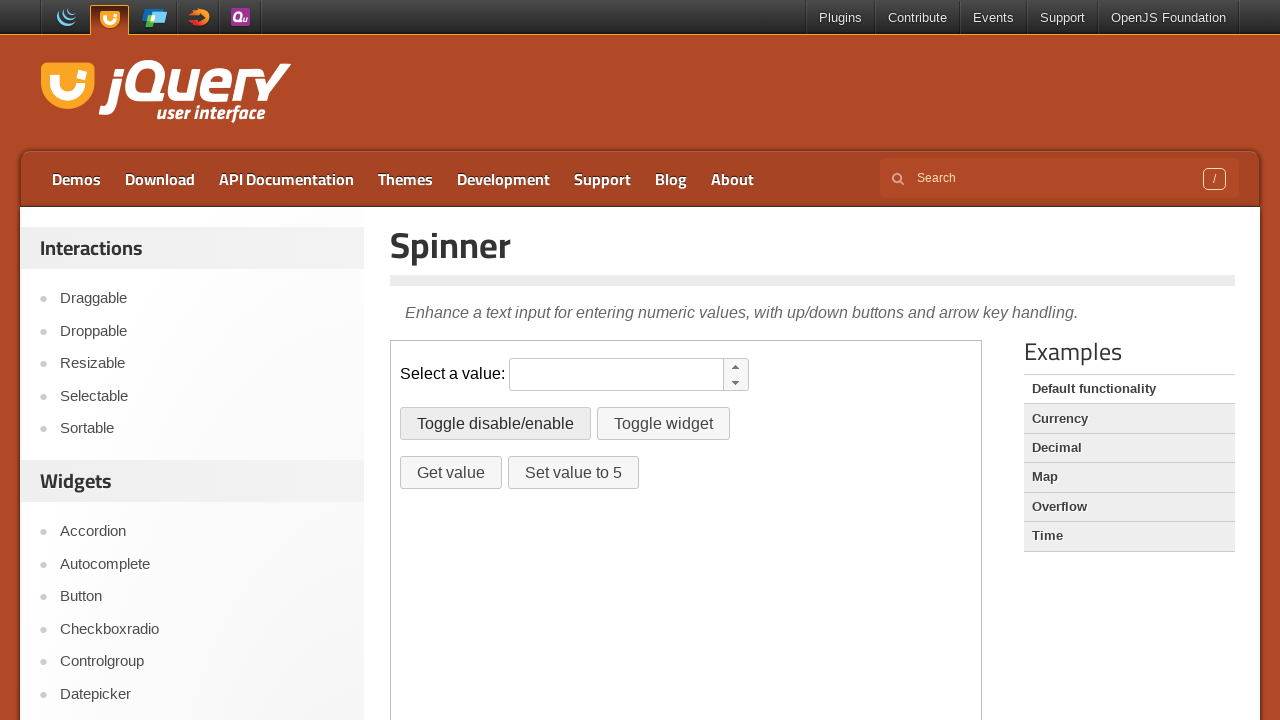